Tests browser window handling by clicking a button to open a new window, then switching between windows and closing the one with a specific title.

Starting URL: http://demo.automationtesting.in/Windows.html

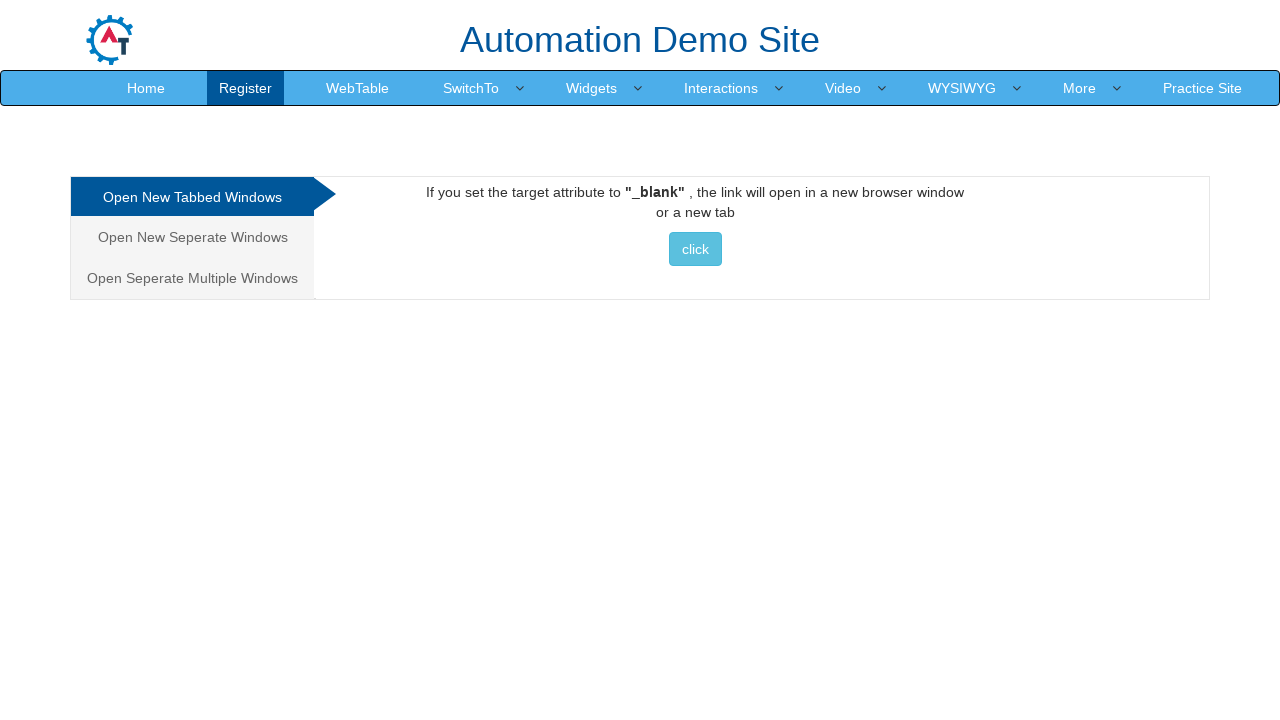

Clicked first tab/link to activate the window section at (192, 197) on xpath=/html[1]/body[1]/div[1]/div[1]/div[1]/div[1]/div[1]/ul[1]/li[1]/a[1]
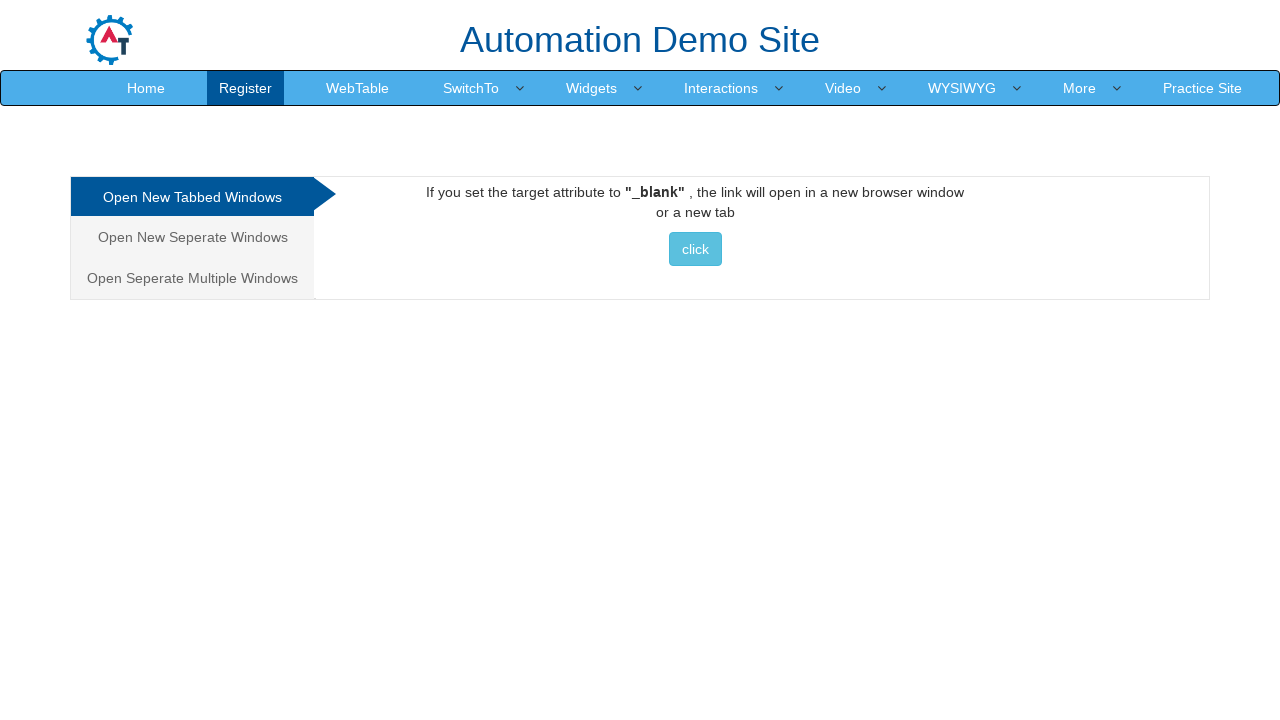

Clicked button to open a new window at (695, 249) on xpath=/html[1]/body[1]/div[1]/div[1]/div[1]/div[1]/div[2]/div[1]/a[1]/button[1]
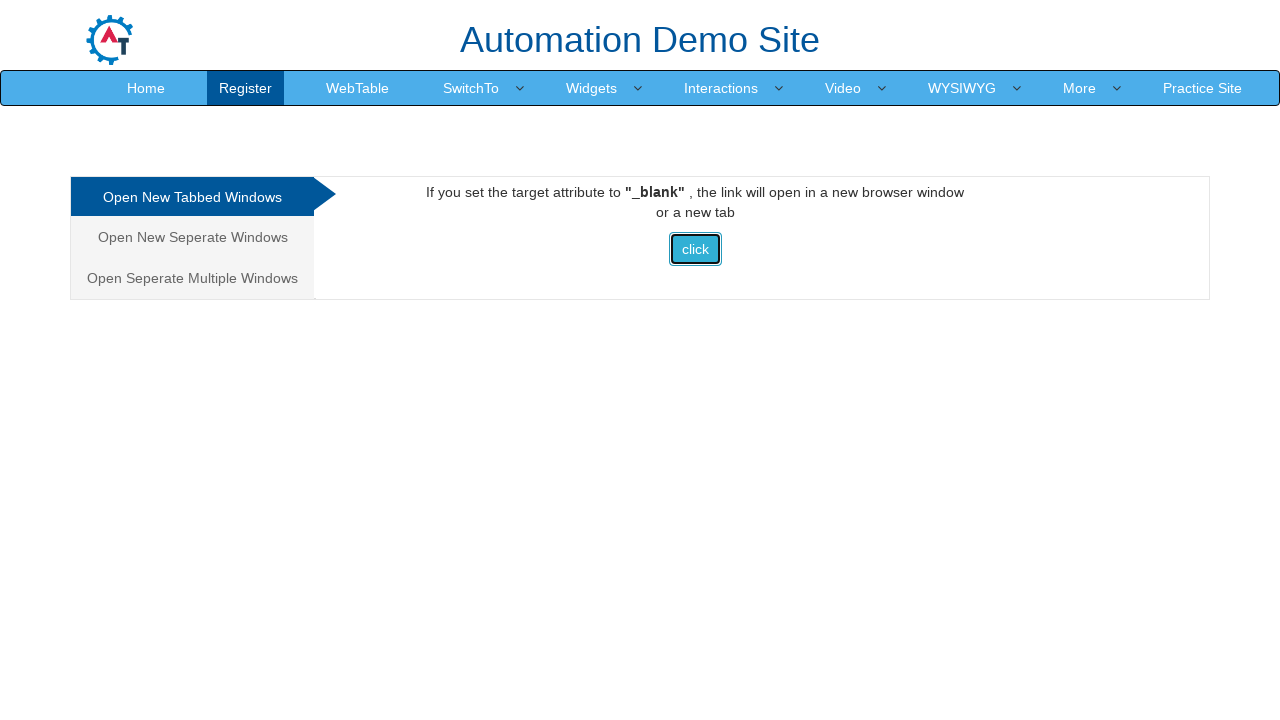

Retrieved new window/page from popup
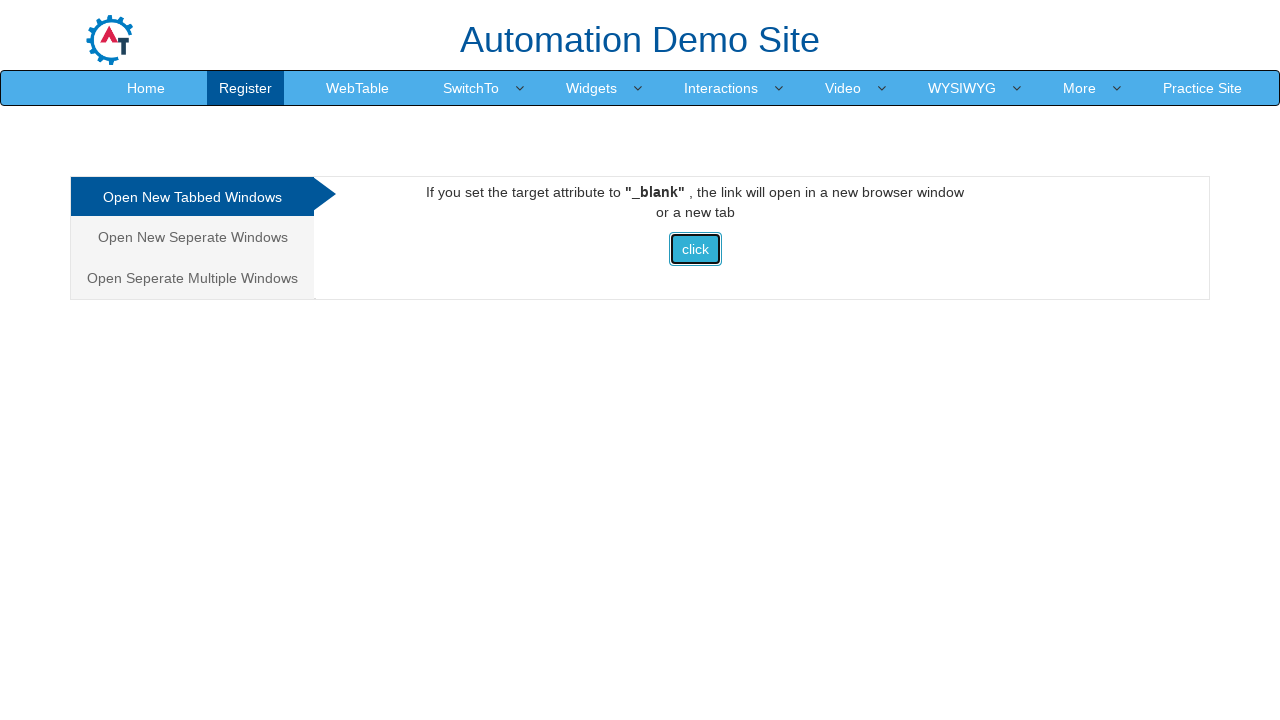

Waited for new page to load
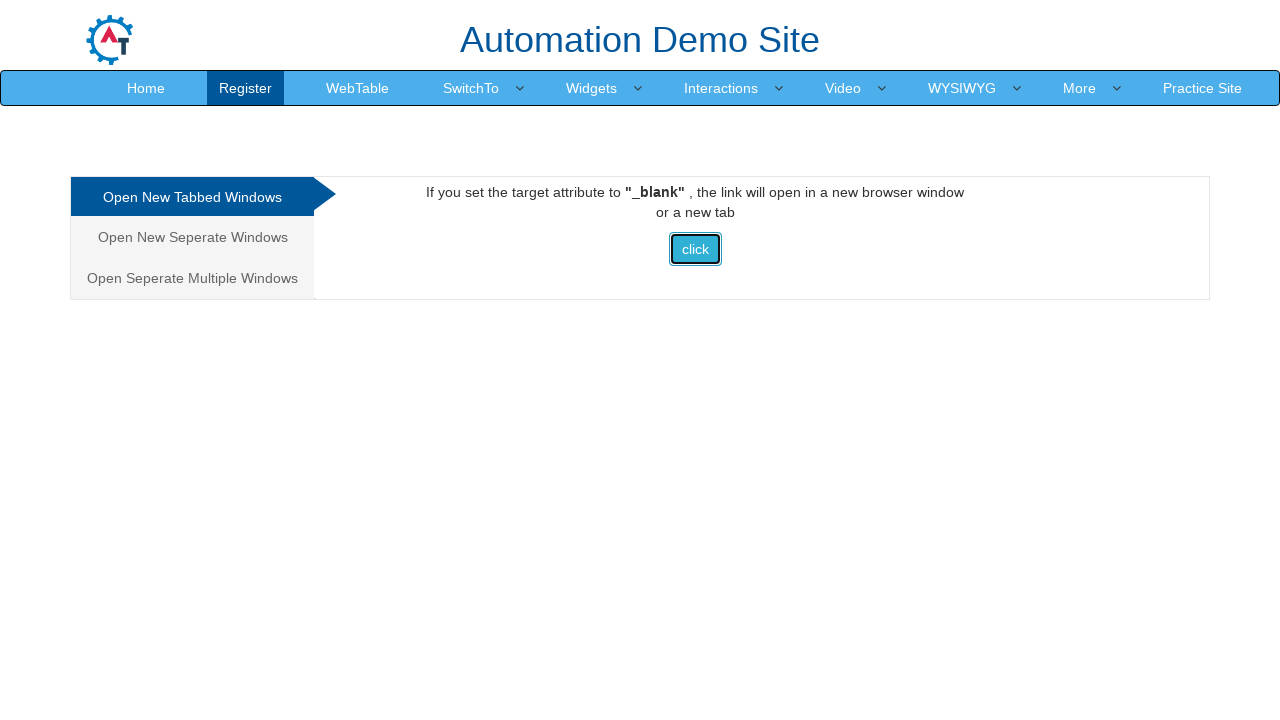

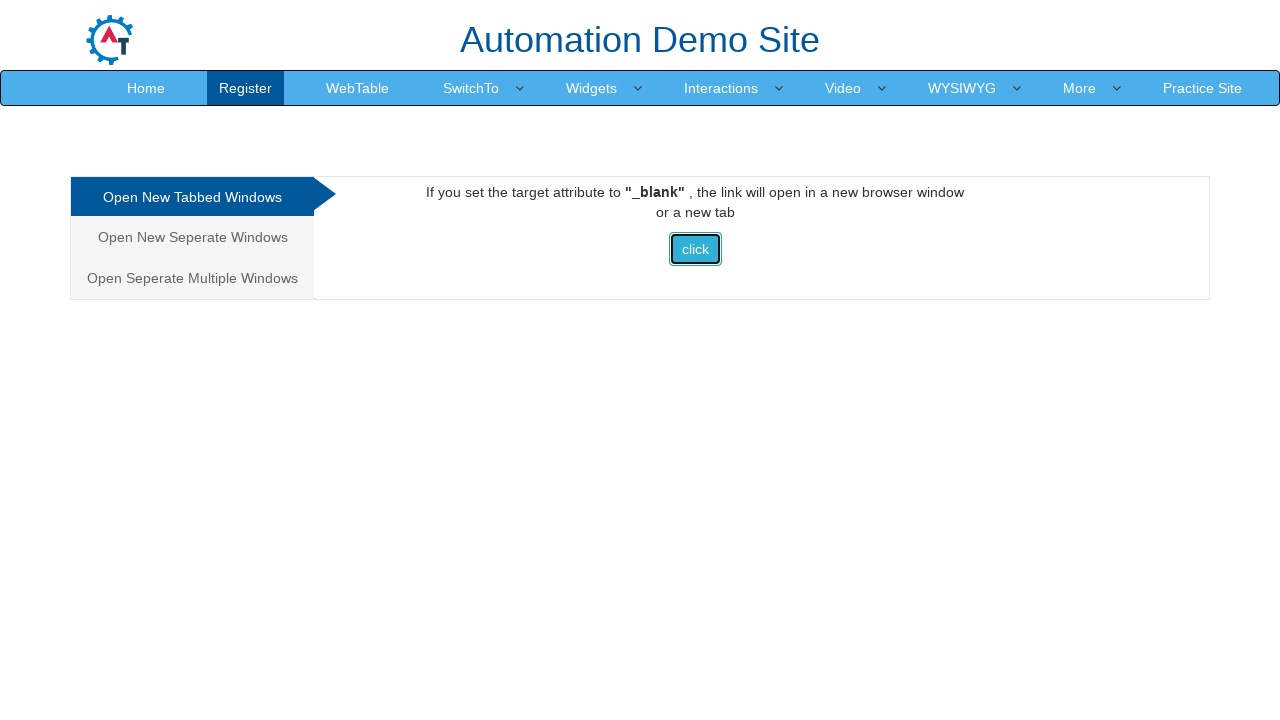